Tests dynamic controls page by verifying textbox is initially disabled, clicking Enable button, waiting for textbox to become enabled, and verifying the success message is displayed

Starting URL: https://the-internet.herokuapp.com/dynamic_controls

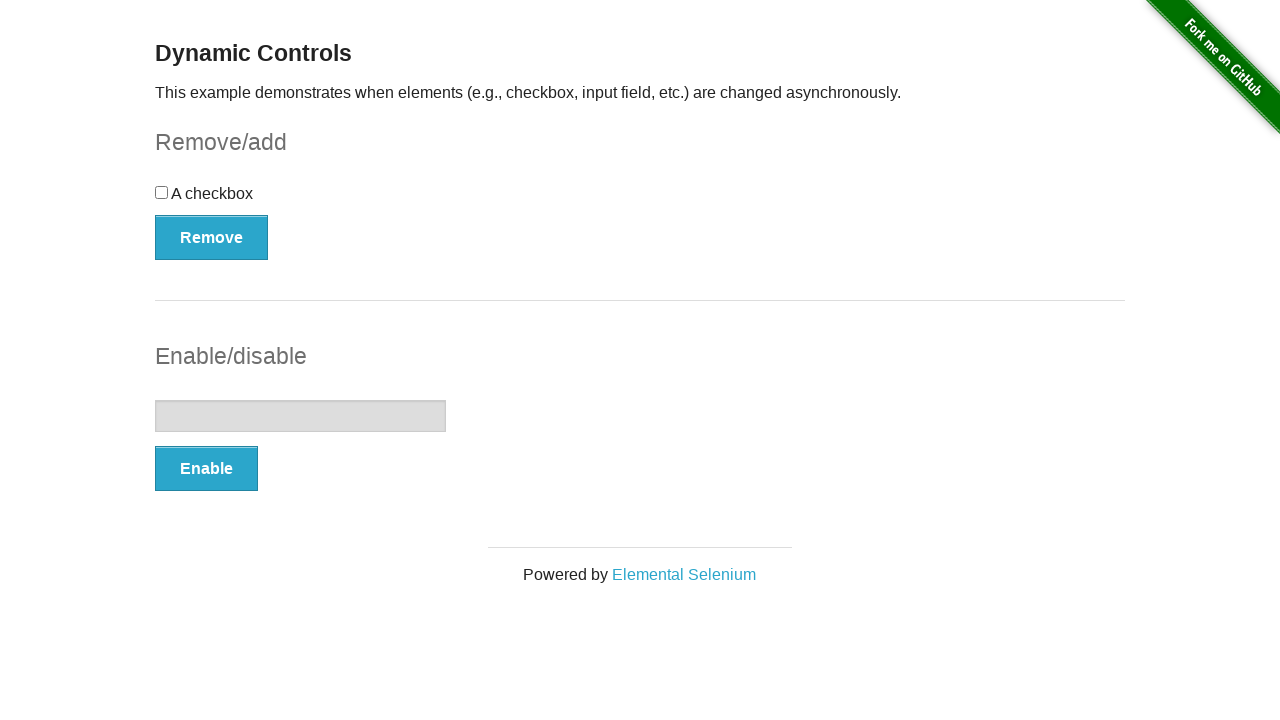

Navigated to dynamic controls page
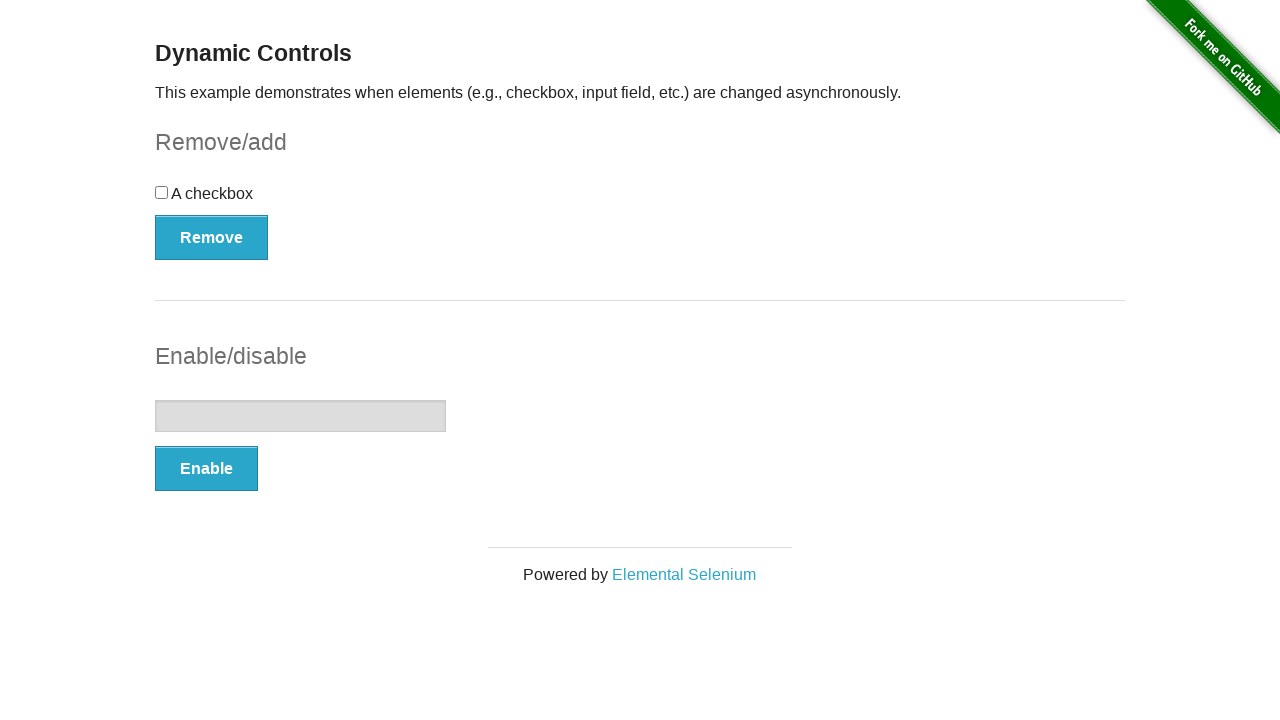

Located textbox element
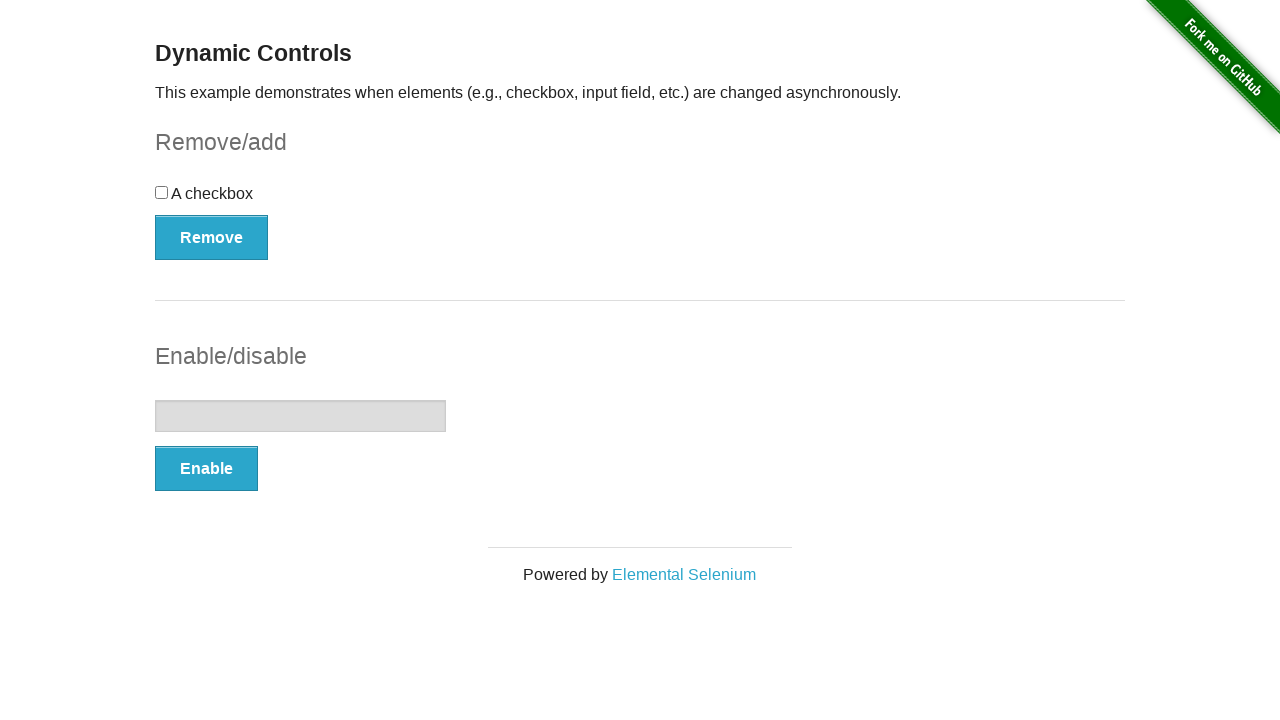

Verified textbox is initially disabled
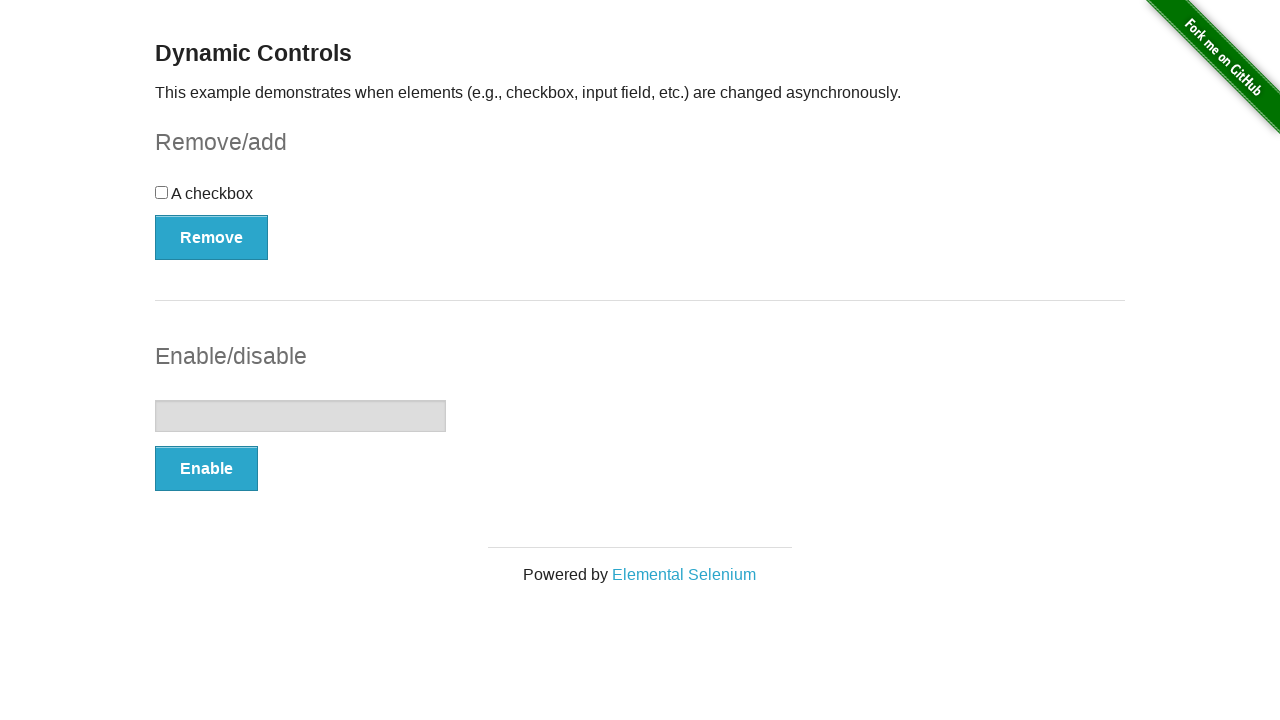

Clicked Enable button at (206, 469) on button:text('Enable')
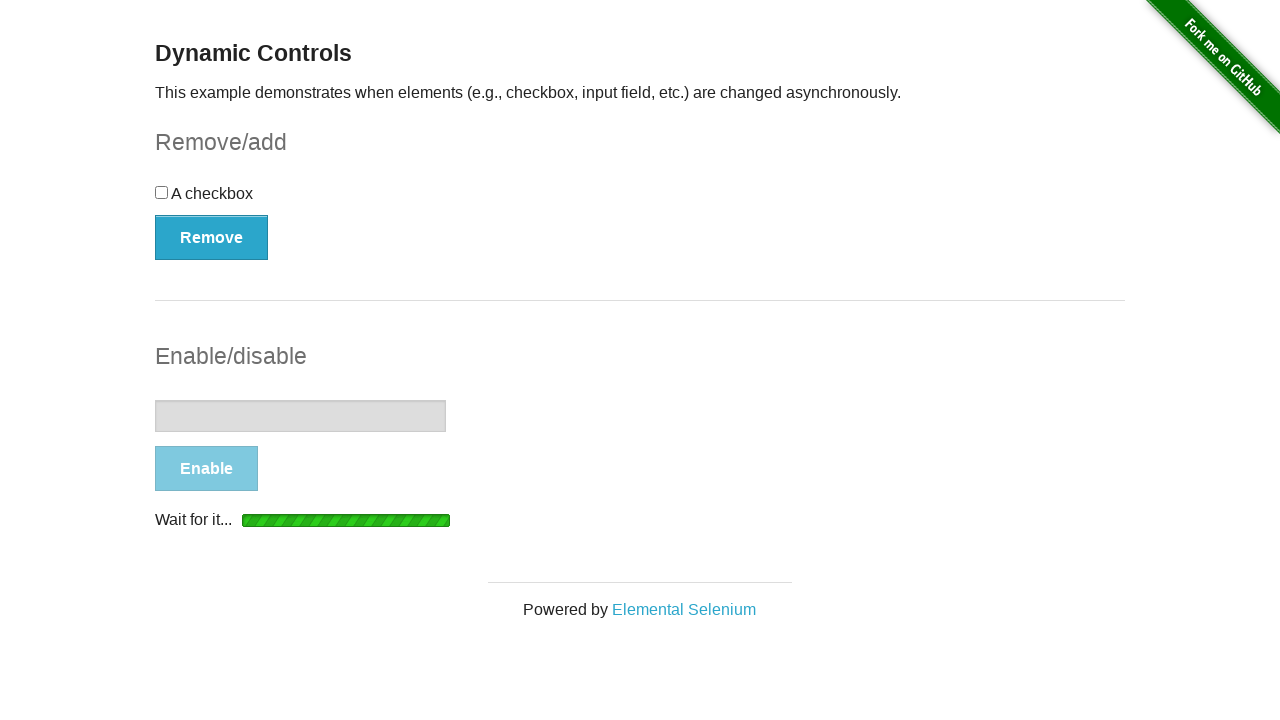

Waited for textbox to become enabled
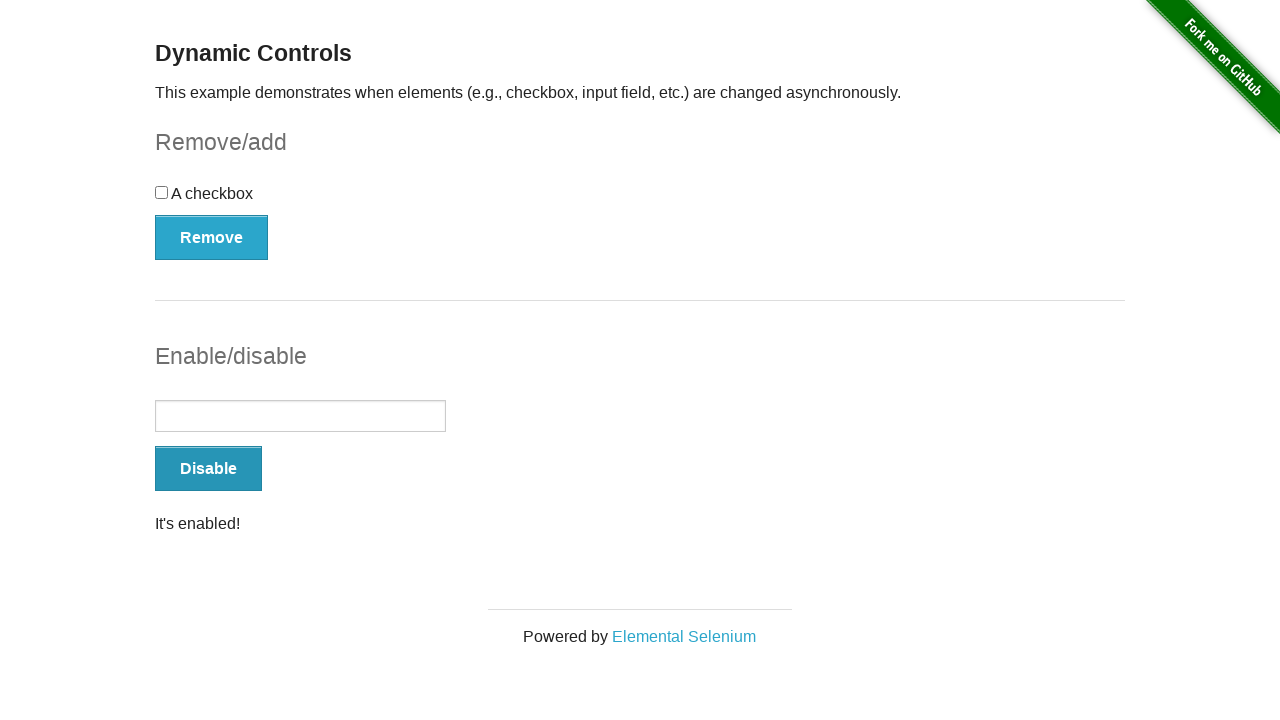

Verified textbox is now enabled
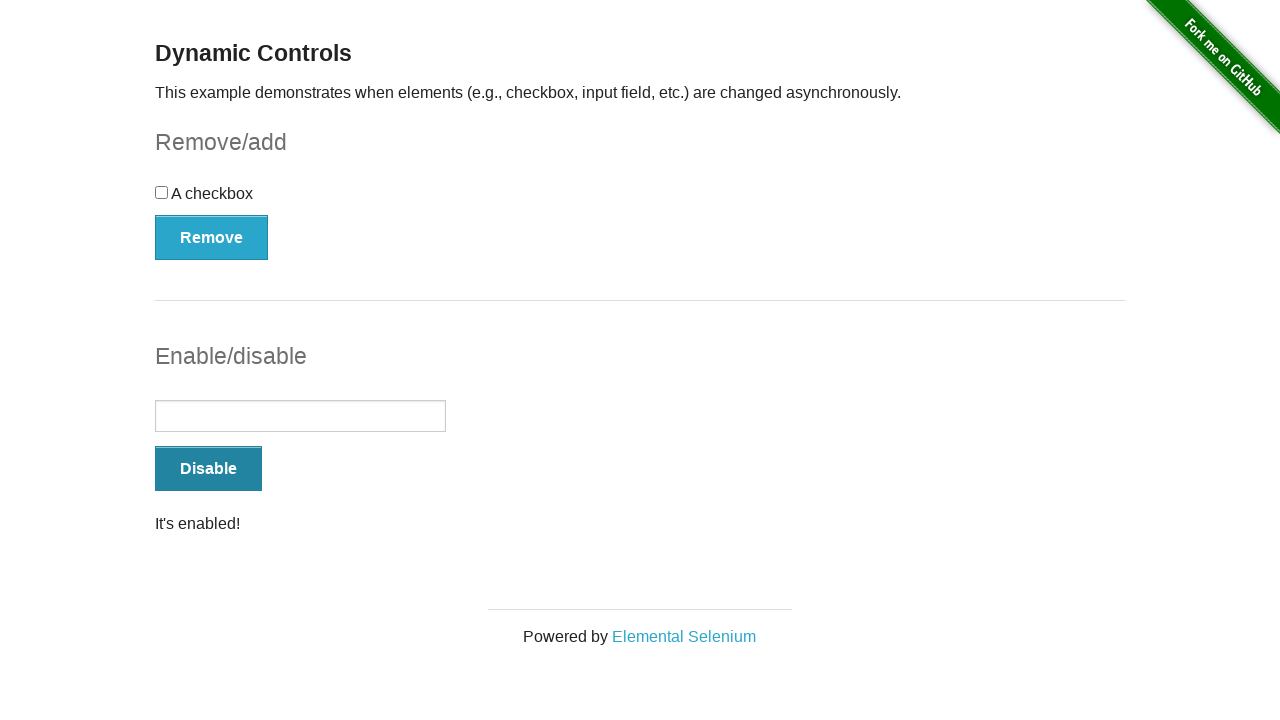

Located success message element
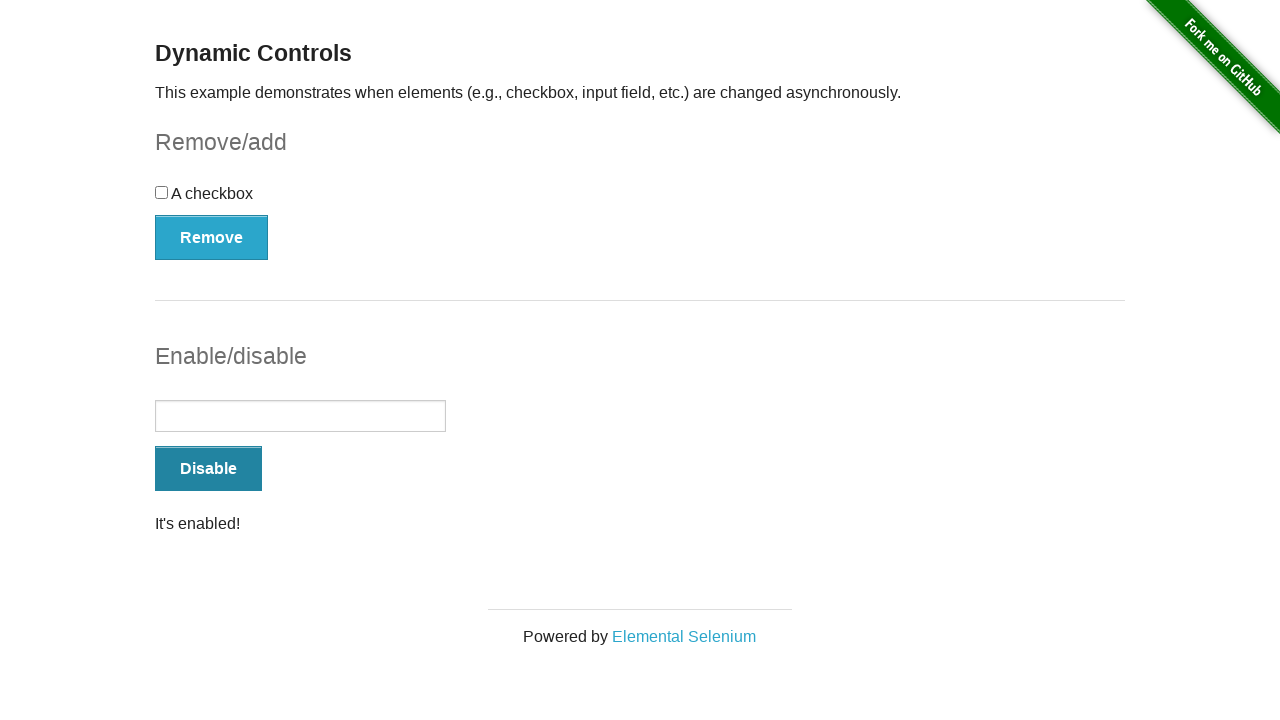

Verified success message is visible
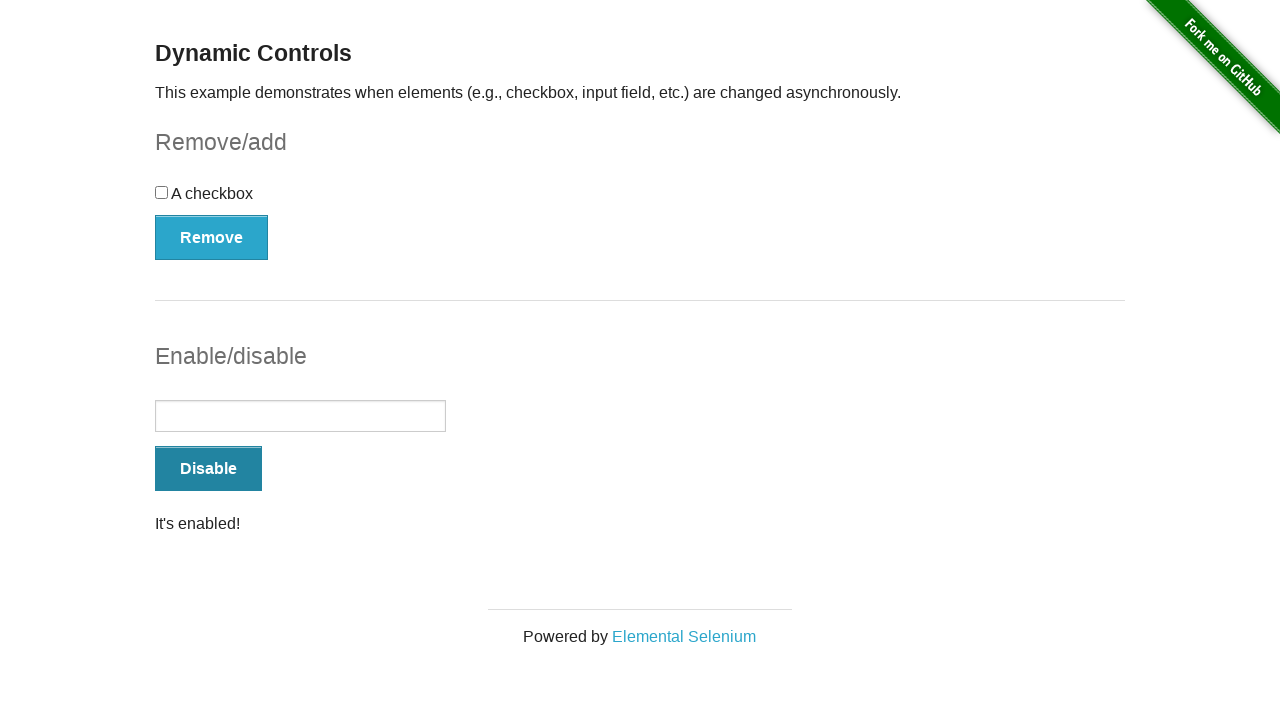

Verified success message contains 'It's enabled!'
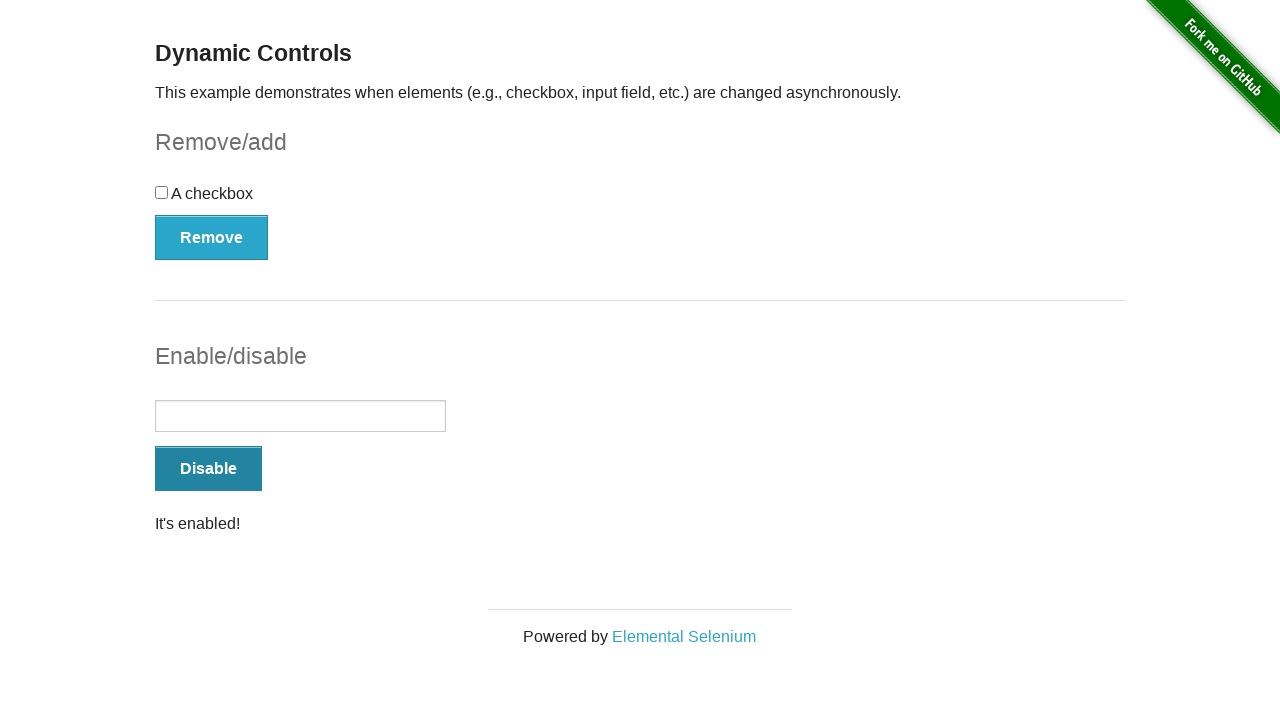

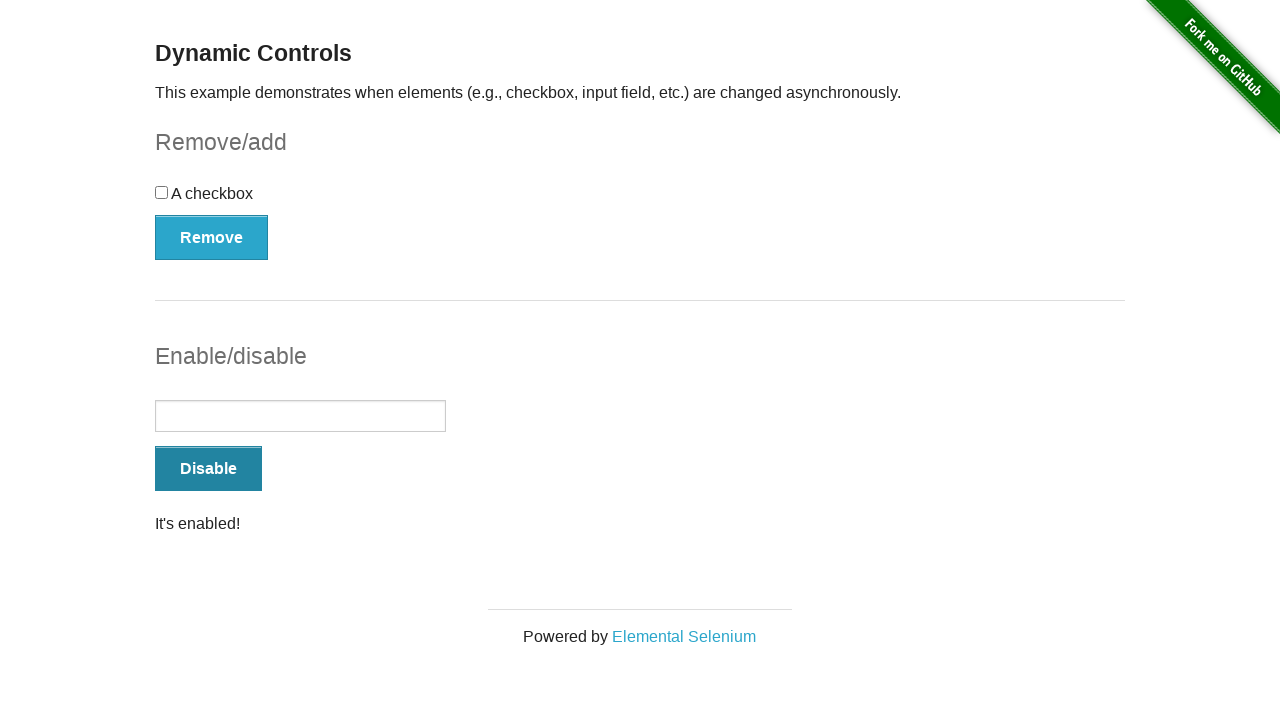